Tests drag and drop functionality on jQuery UI demo page by dragging an element and dropping it onto a target area

Starting URL: https://jqueryui.com/droppable/

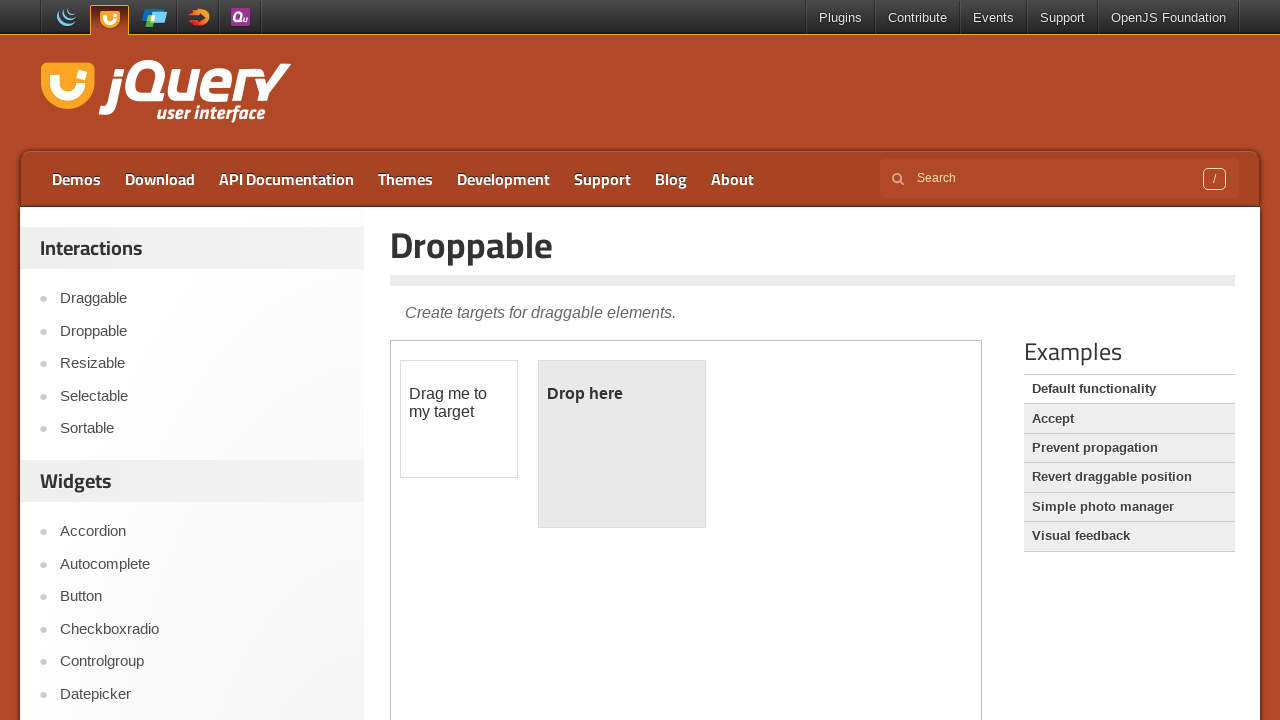

Located iframe containing drag and drop demo
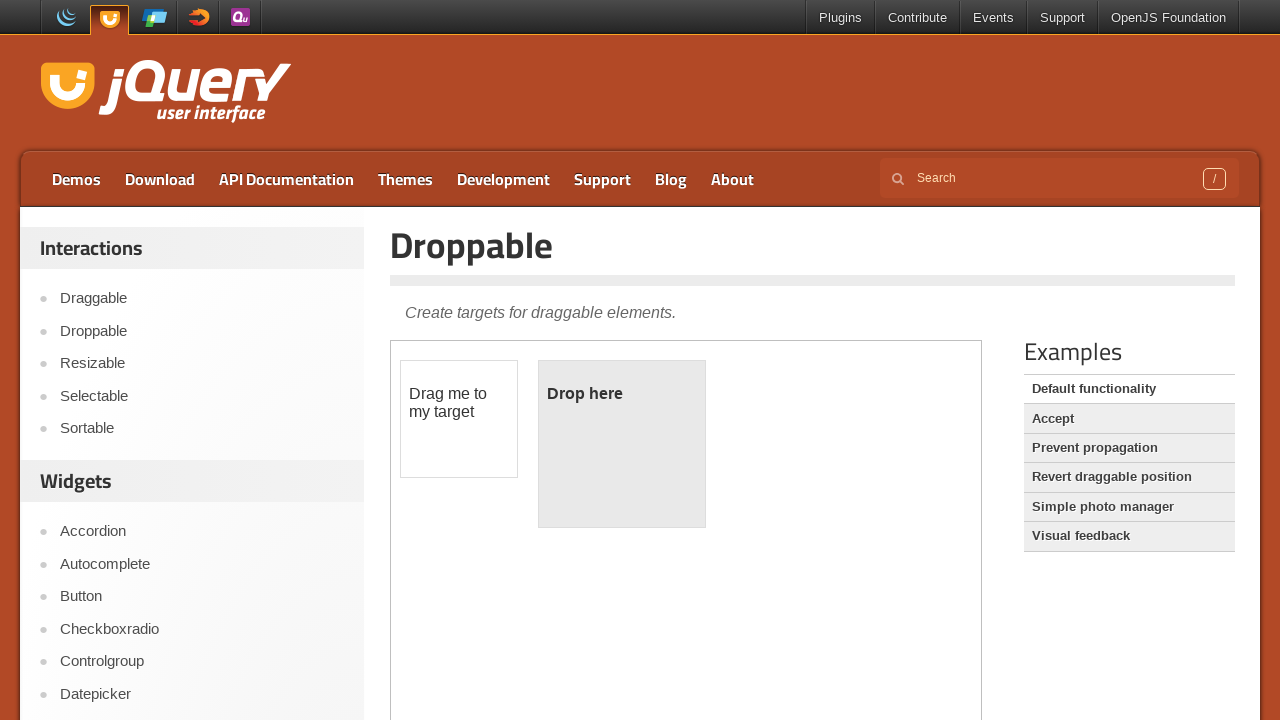

Located draggable element
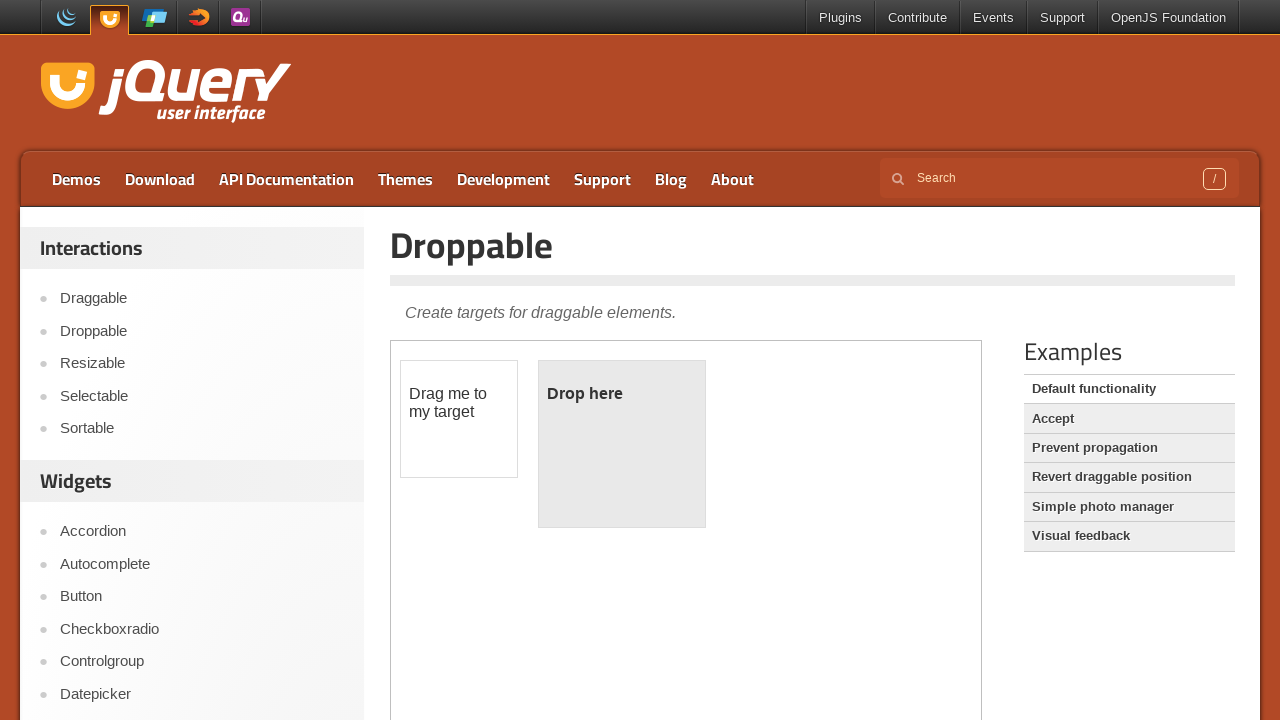

Located droppable target area
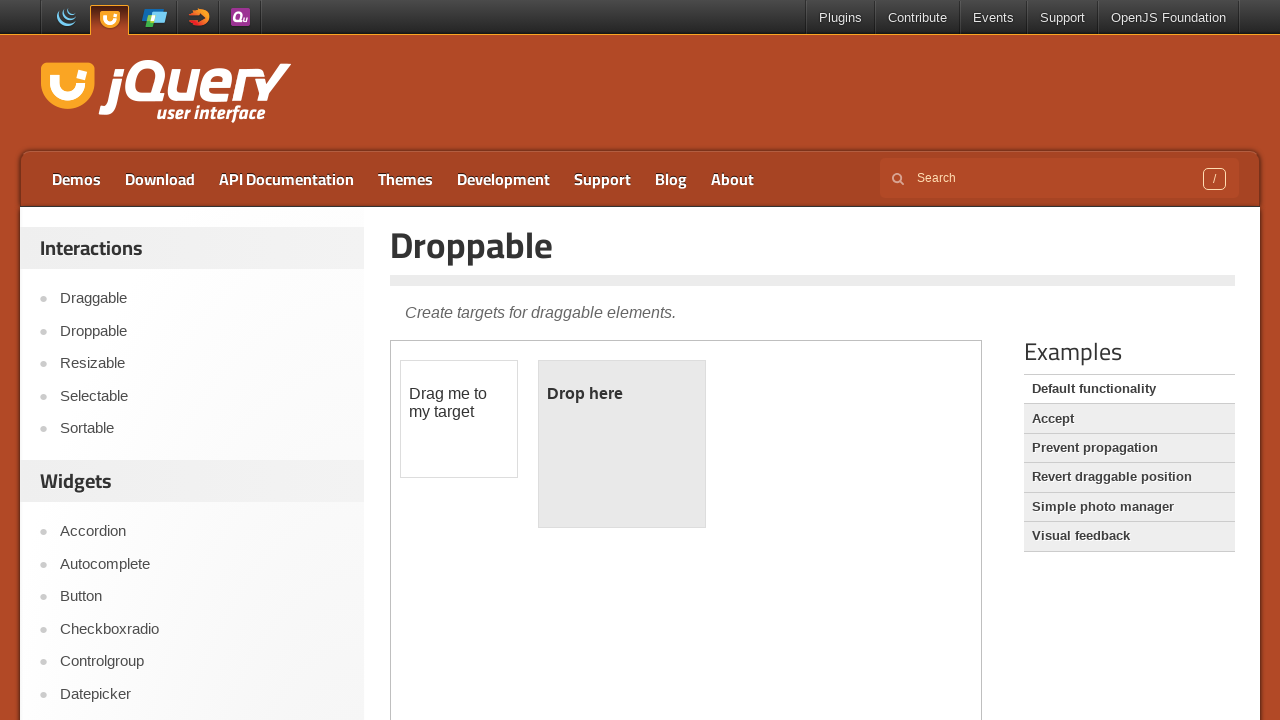

Dragged element onto droppable target and dropped it at (622, 444)
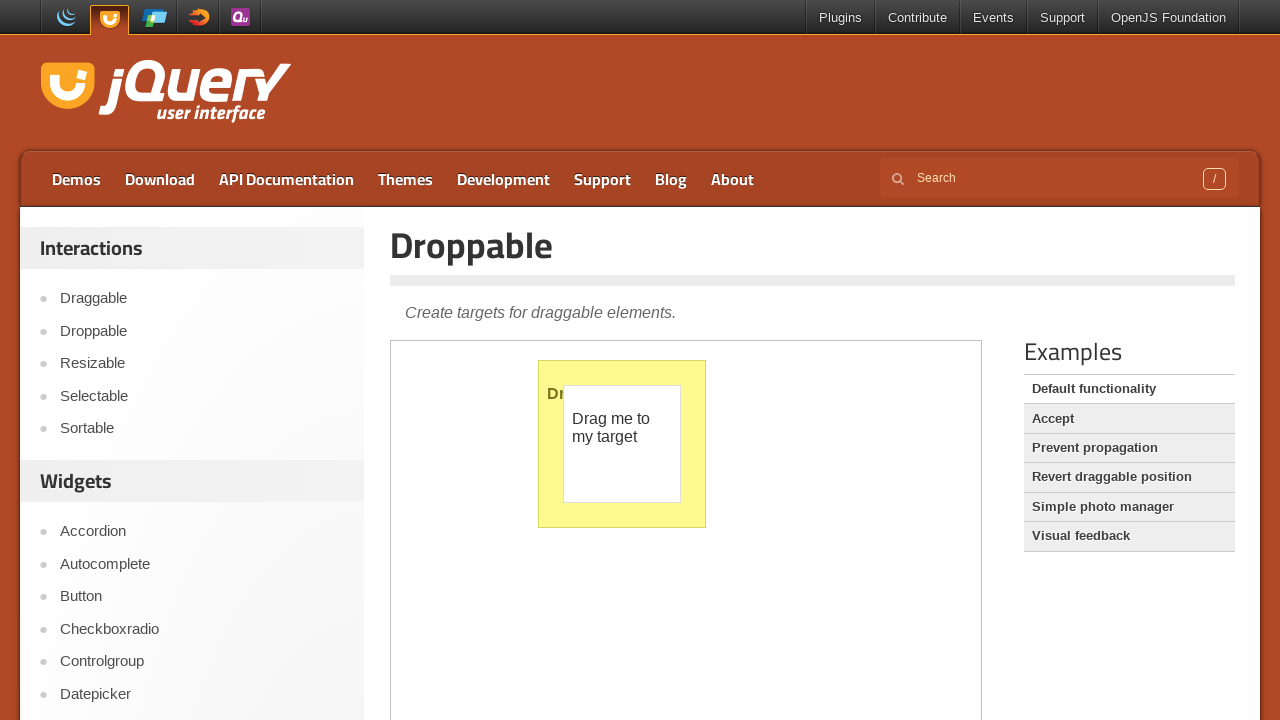

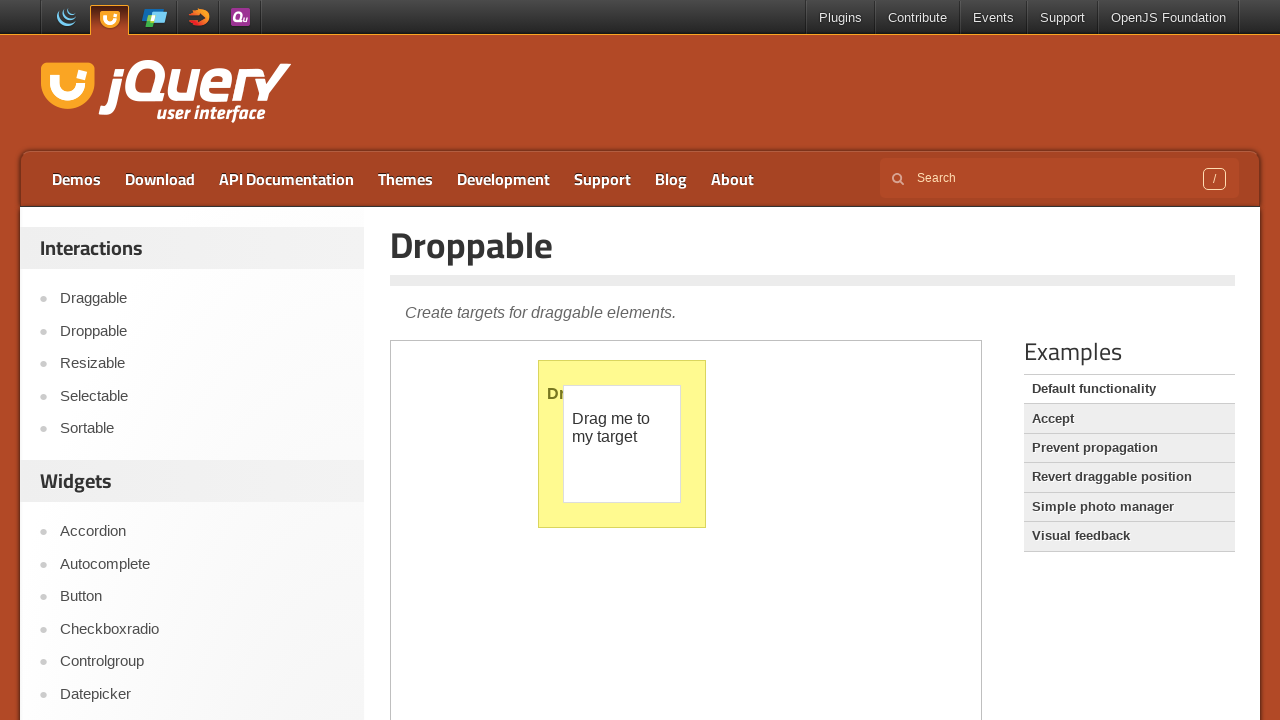